Tests clicking a button with dynamic ID by using CSS selector to find the button element, repeating the action 3 times

Starting URL: http://uitestingplayground.com/dynamicid

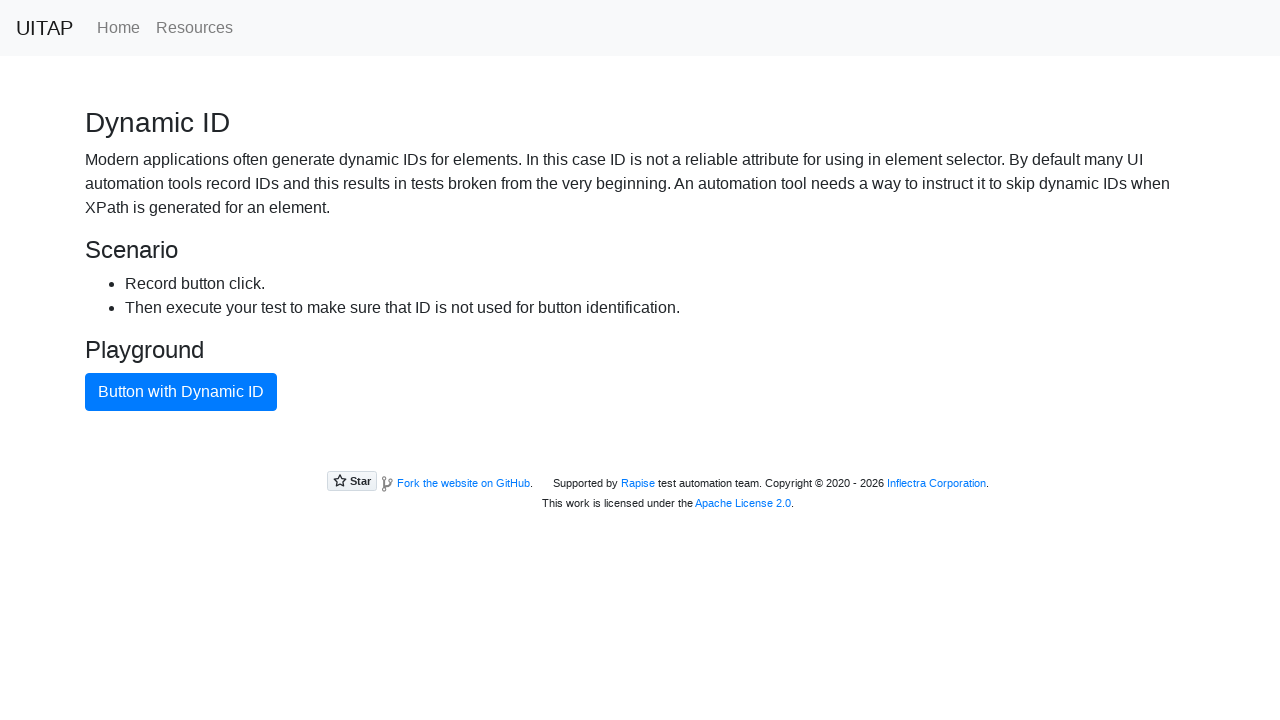

Clicked button with dynamic ID using CSS selector (first iteration) at (181, 392) on .btn.btn-primary
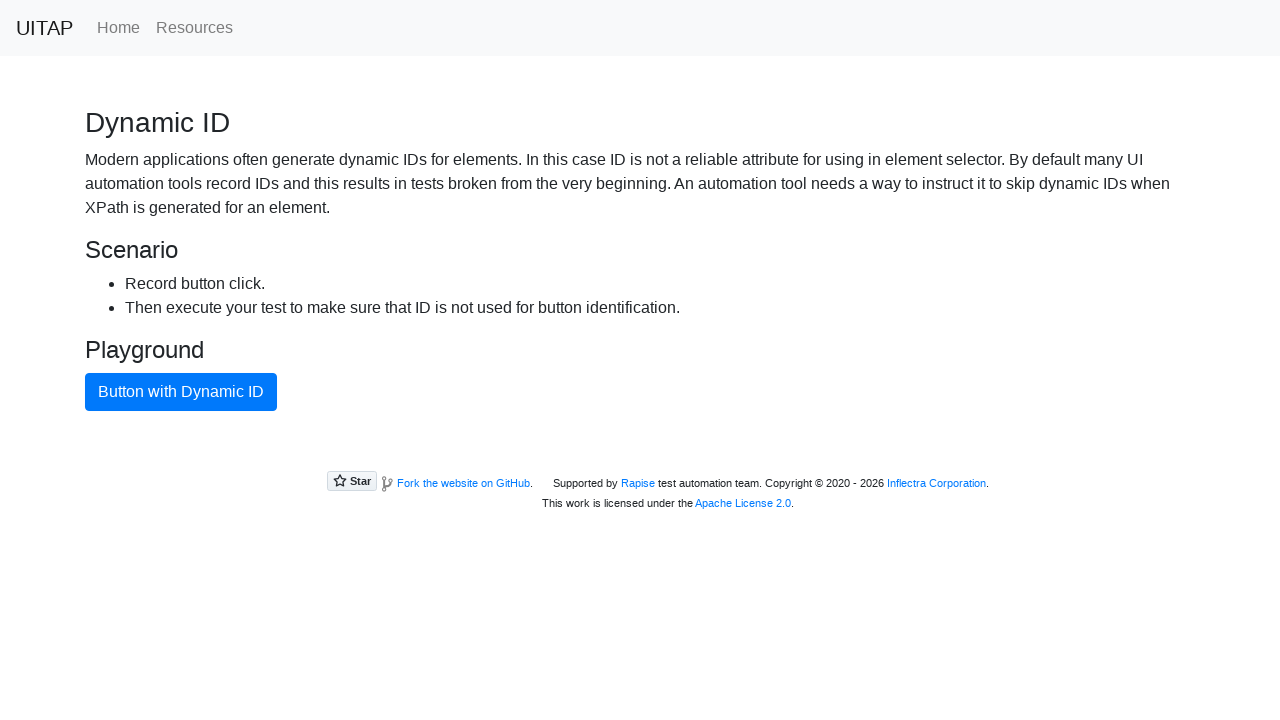

Navigated to dynamic ID test page (second iteration)
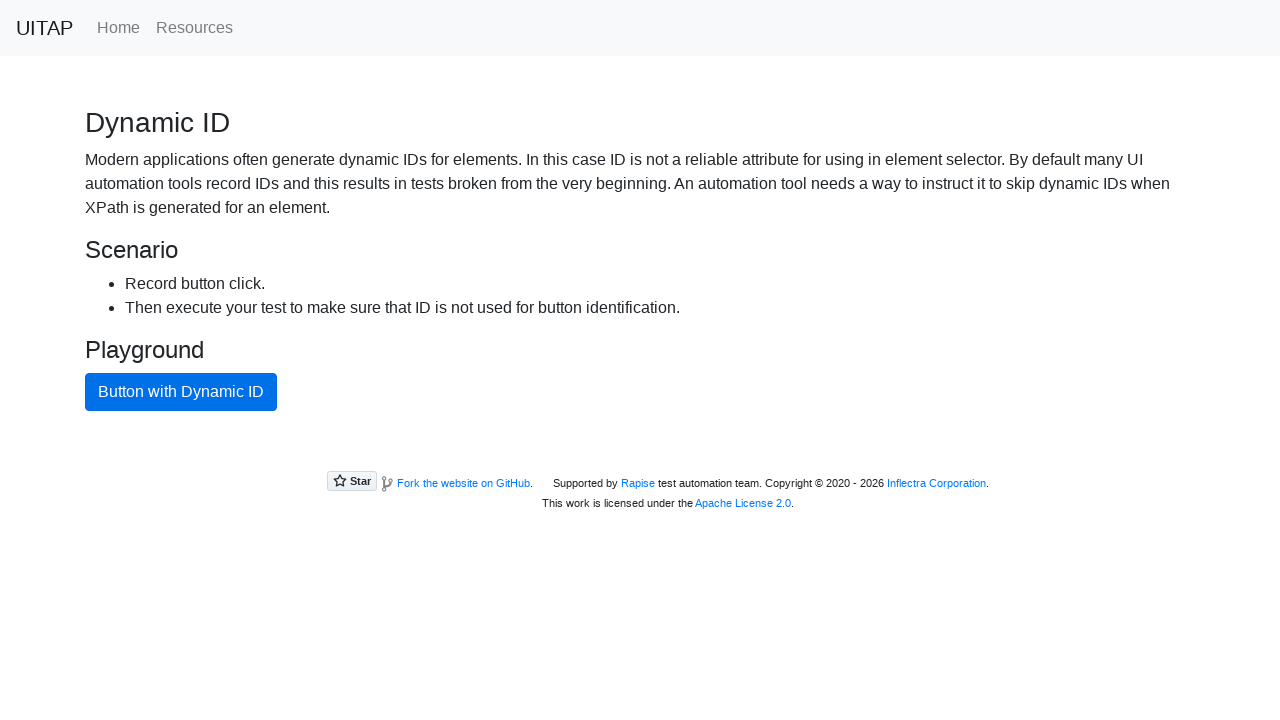

Clicked button with dynamic ID using CSS selector (second iteration) at (181, 392) on .btn.btn-primary
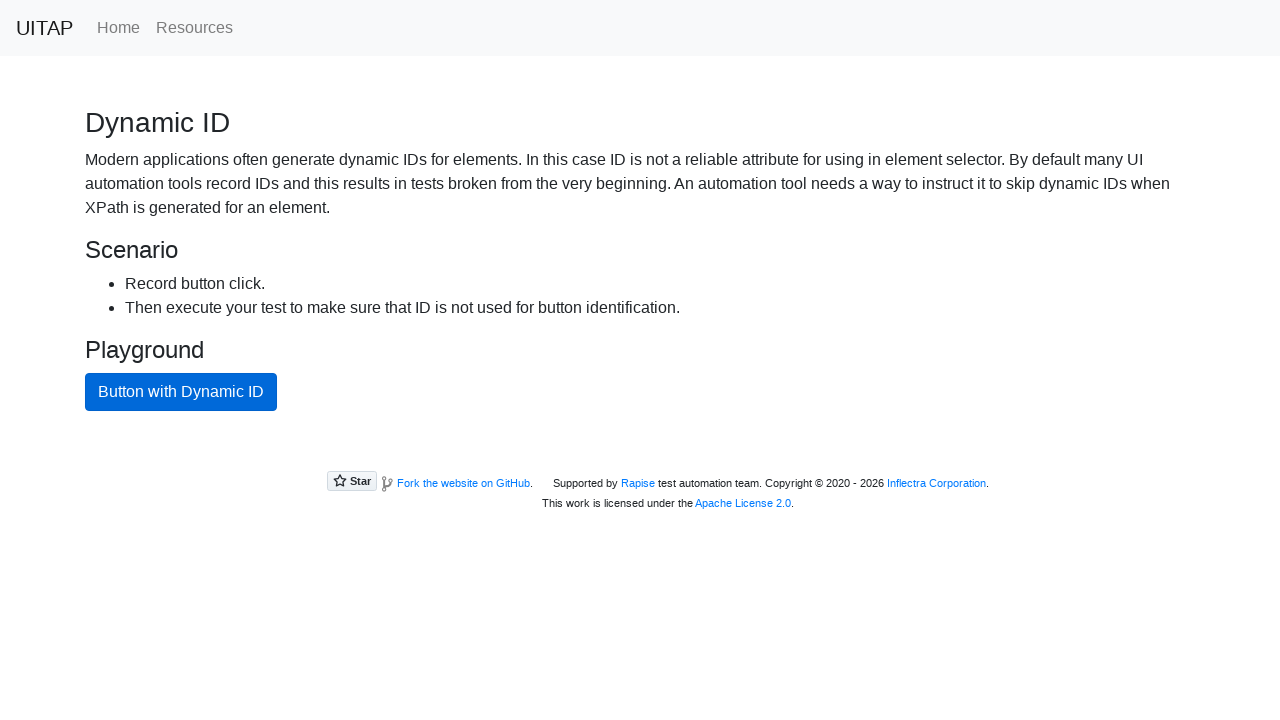

Navigated to dynamic ID test page (third iteration)
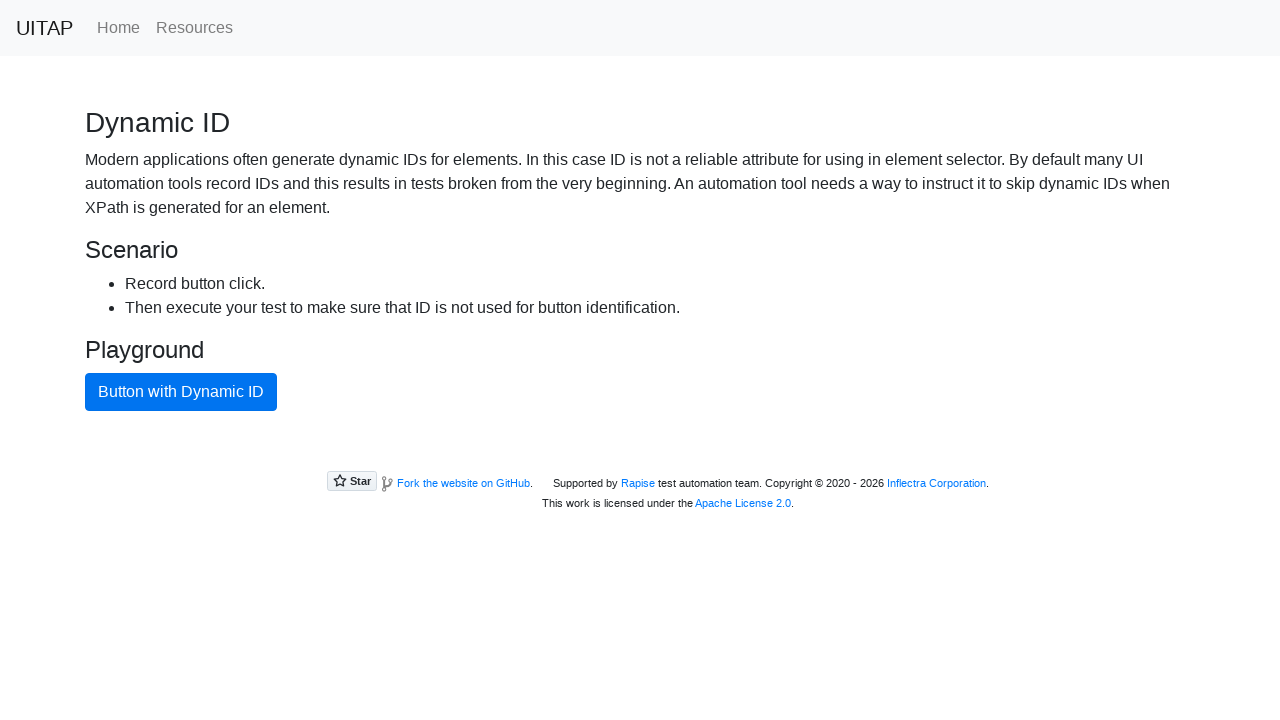

Clicked button with dynamic ID using CSS selector (third iteration) at (181, 392) on .btn.btn-primary
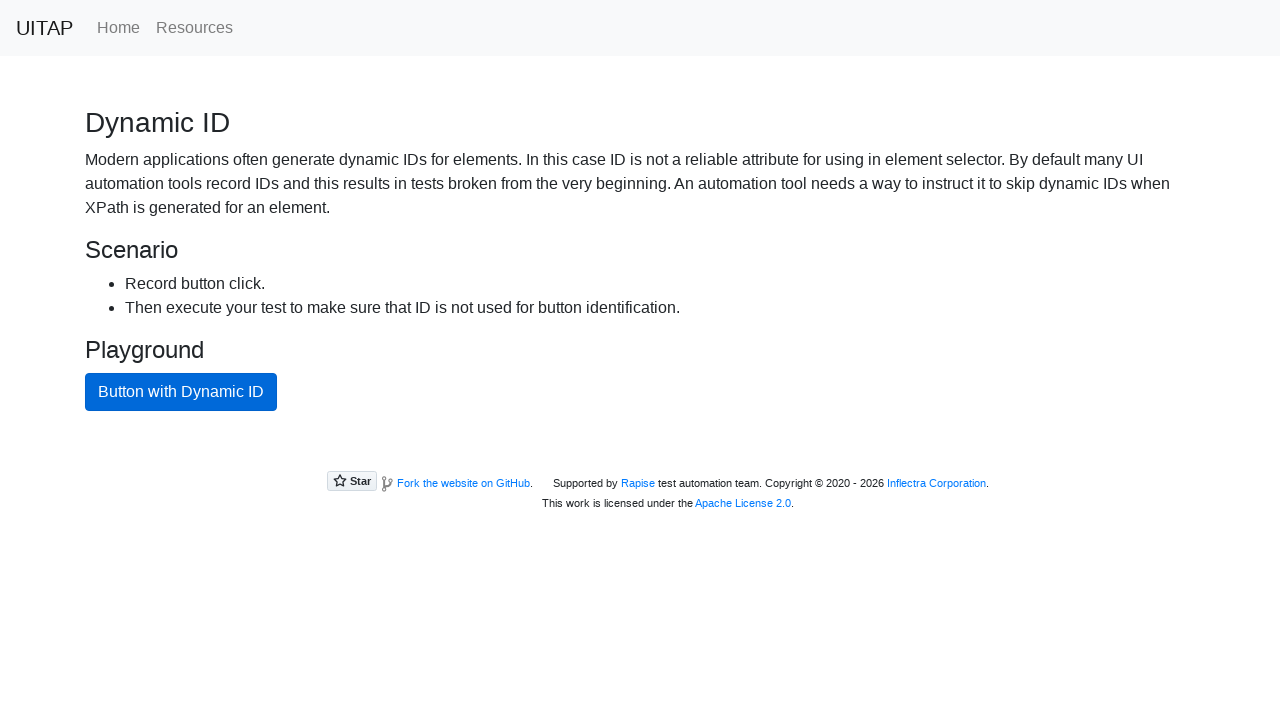

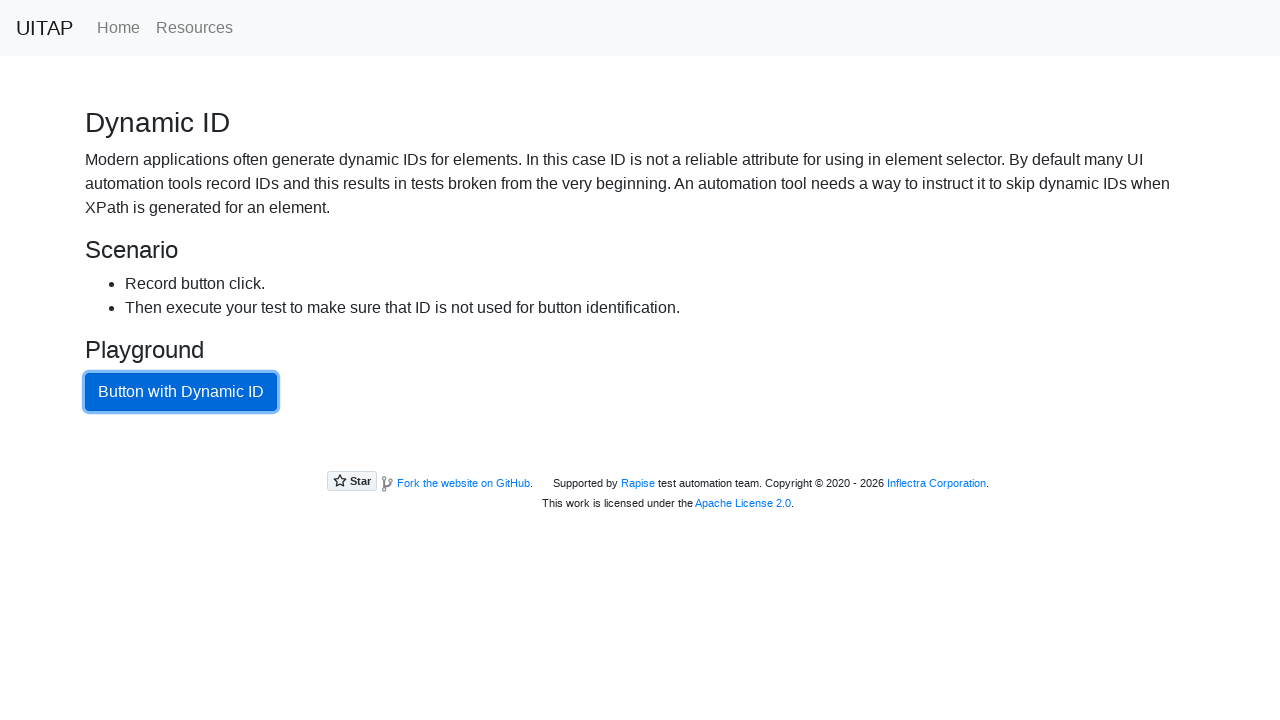